Opens Microsoft's homepage and verifies the page loads successfully by waiting for the page to be ready.

Starting URL: https://microsoft.com

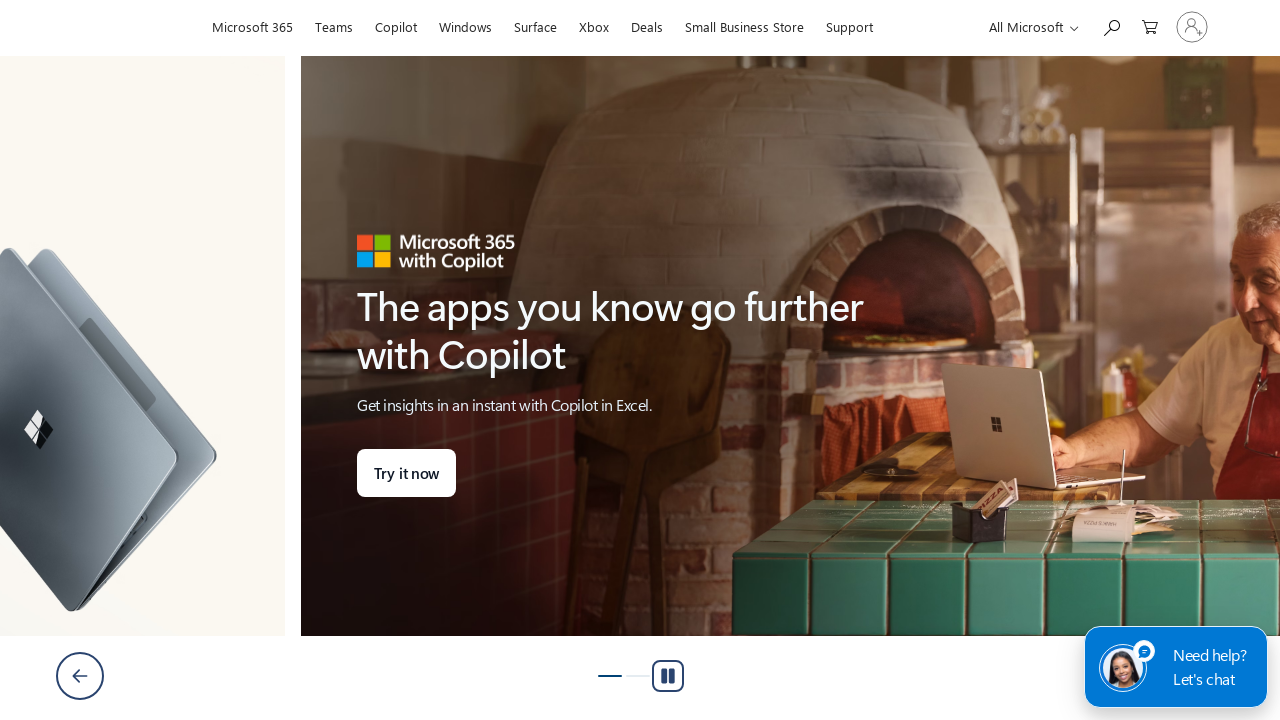

Waited for page DOM content to load
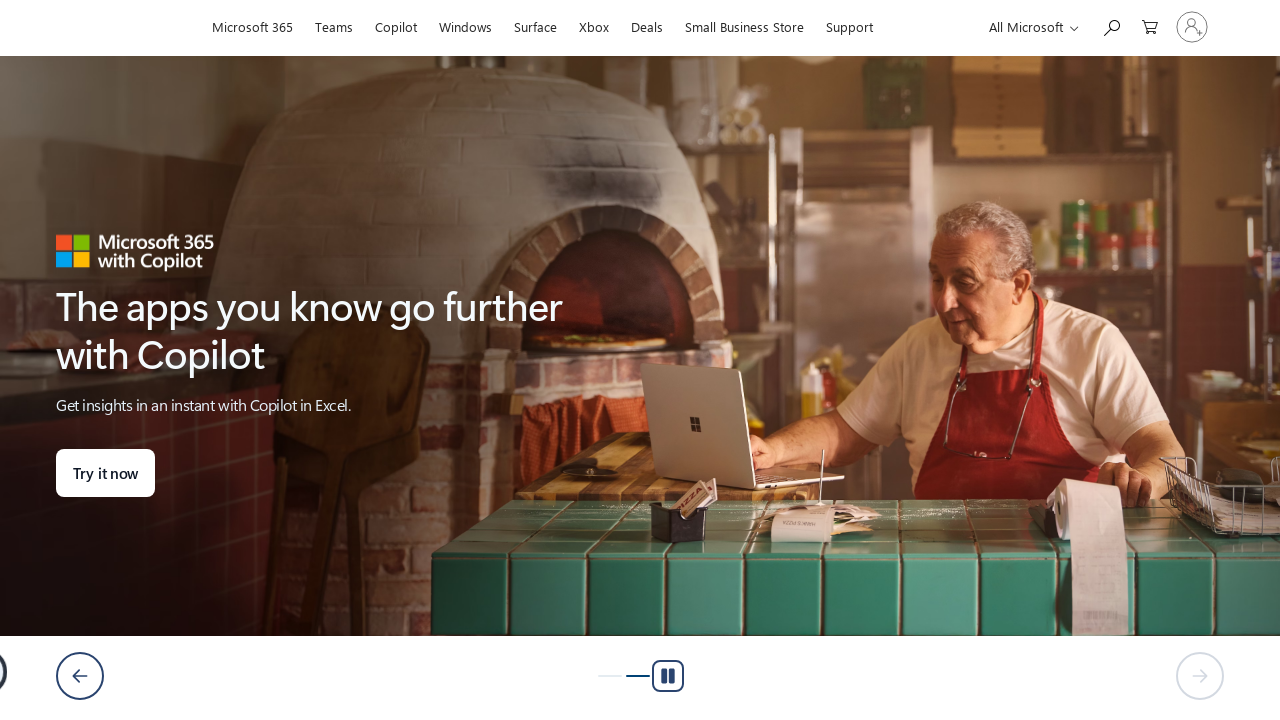

Verified body element is present on Microsoft homepage
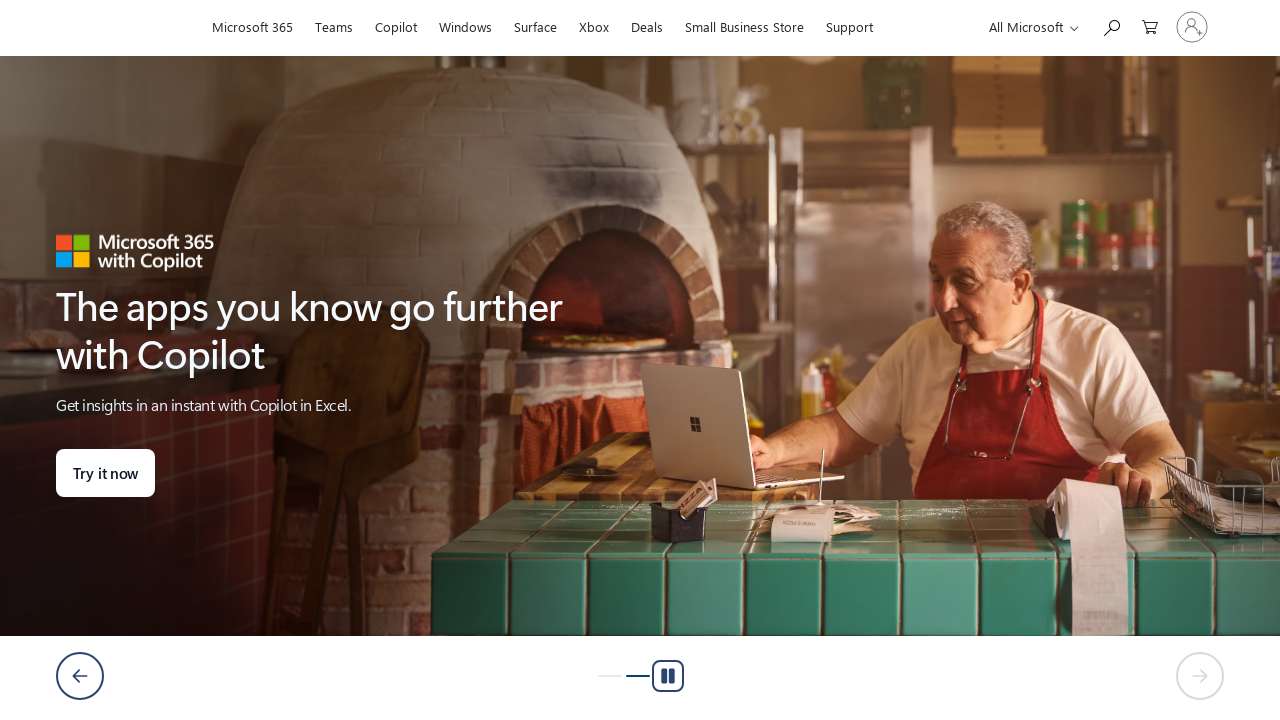

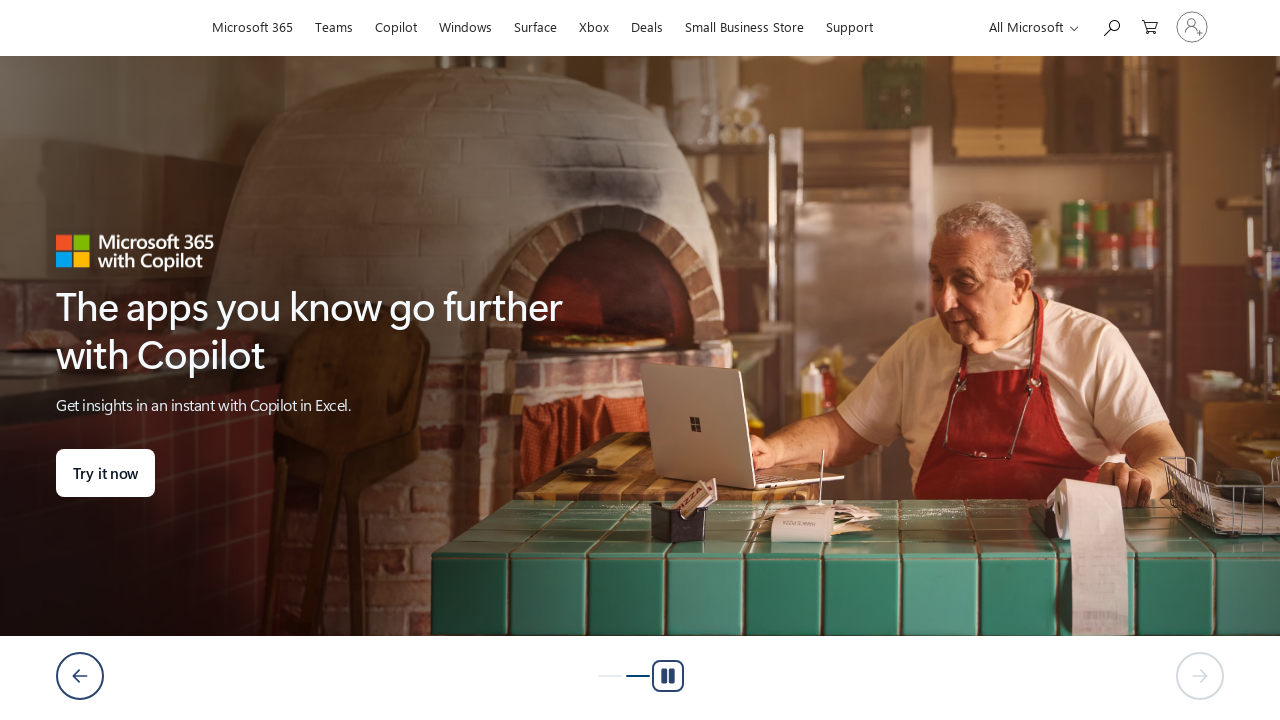